Tests iframe handling by switching to a named frame and entering text into an input field

Starting URL: https://demo.automationtesting.in/Frames.html

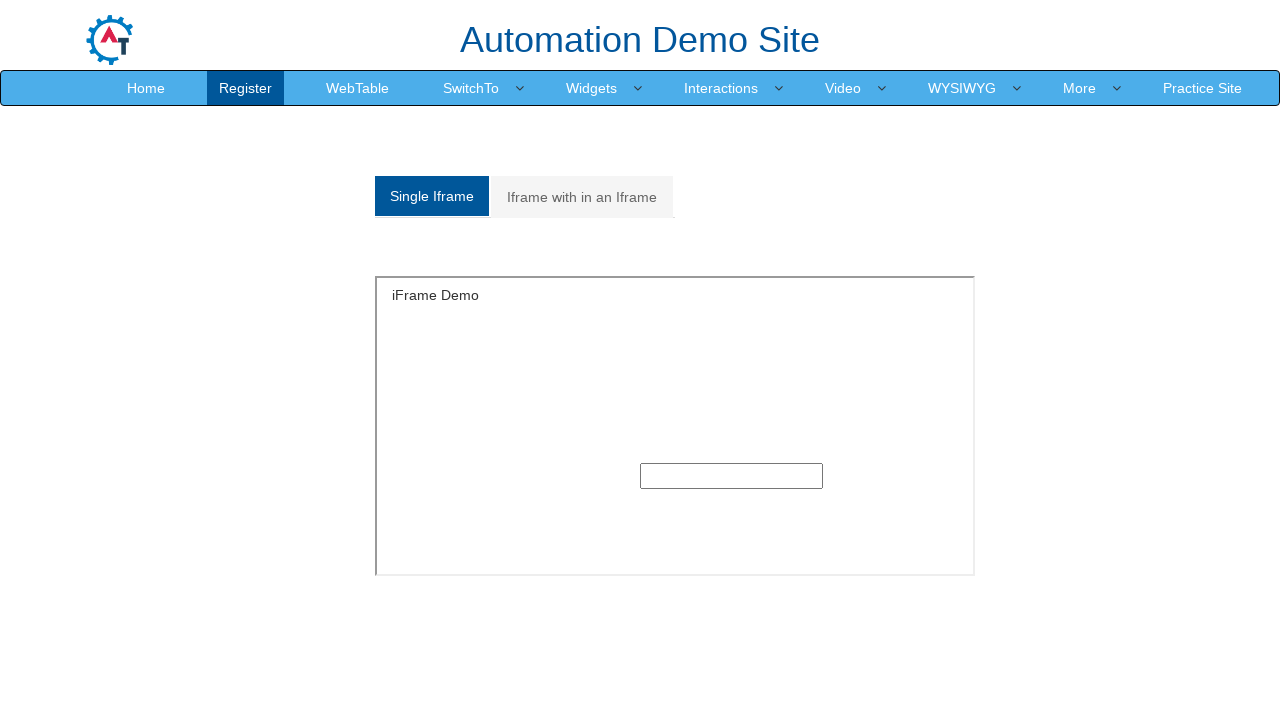

Waited 2 seconds for page to load
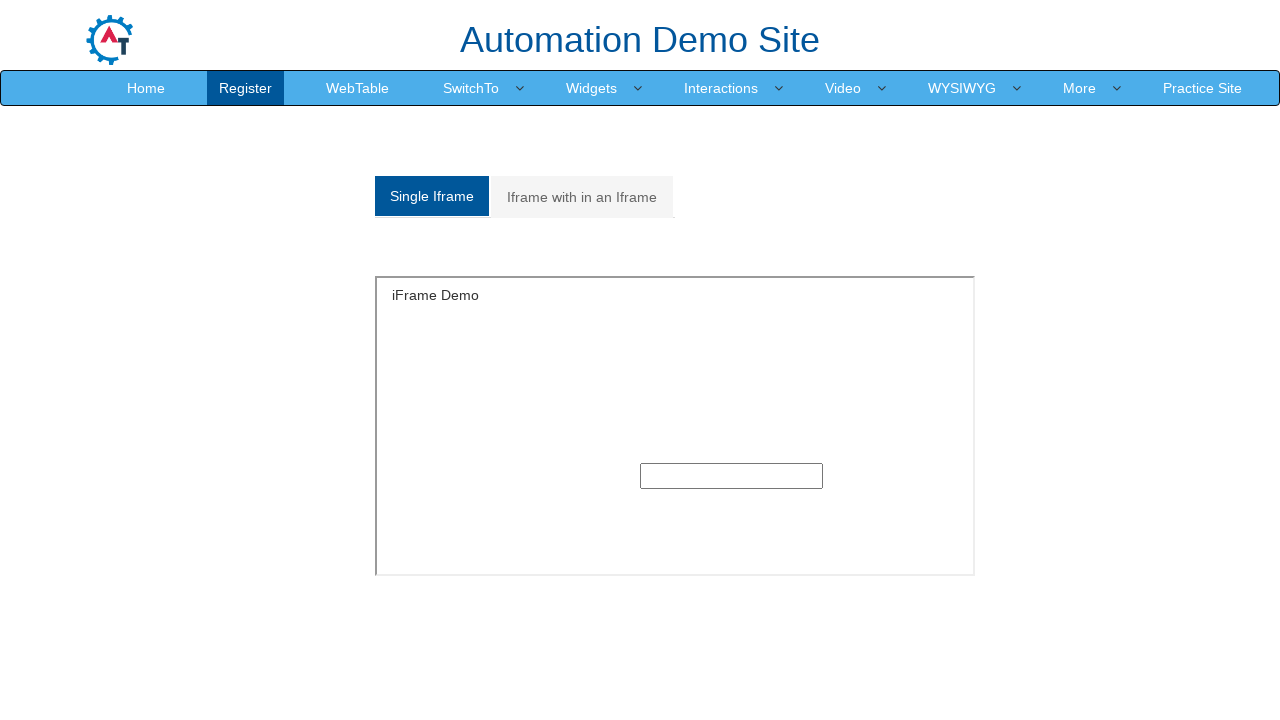

Located the SingleFrame iframe
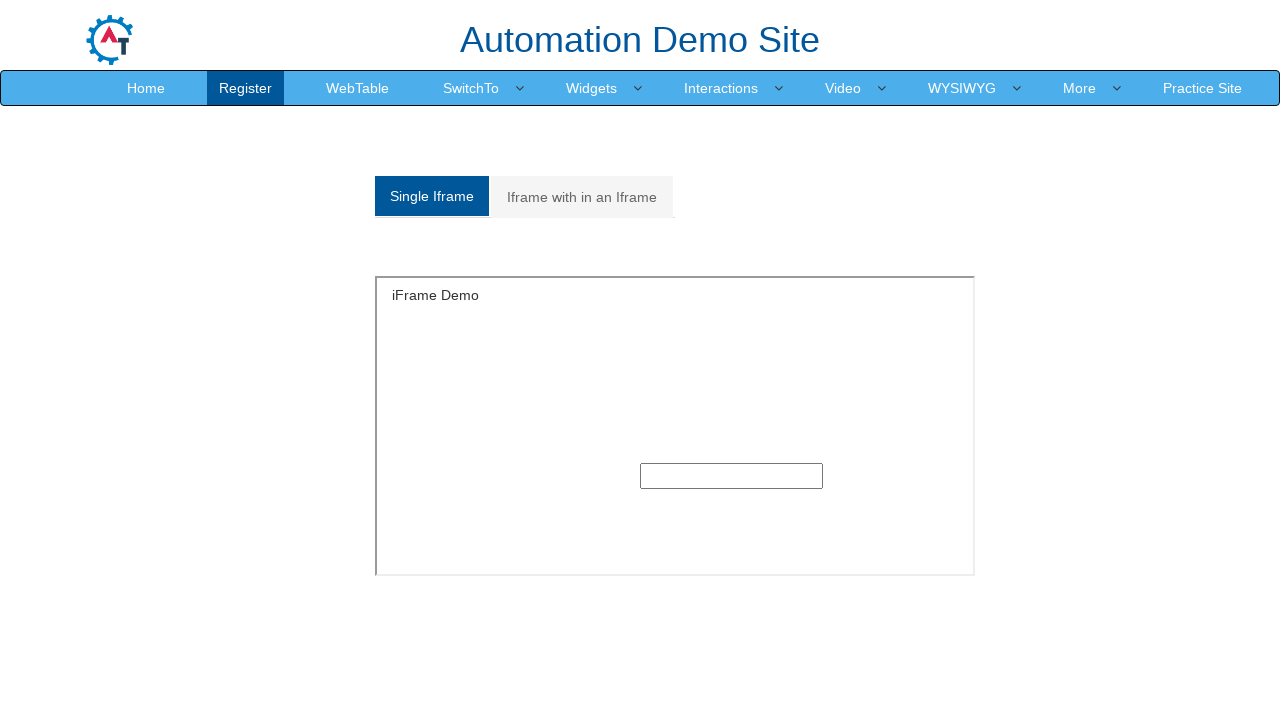

Entered 'Rudreshwar Jha' into the text input field within the iframe on iframe[name='SingleFrame'] >> internal:control=enter-frame >> input[type='text']
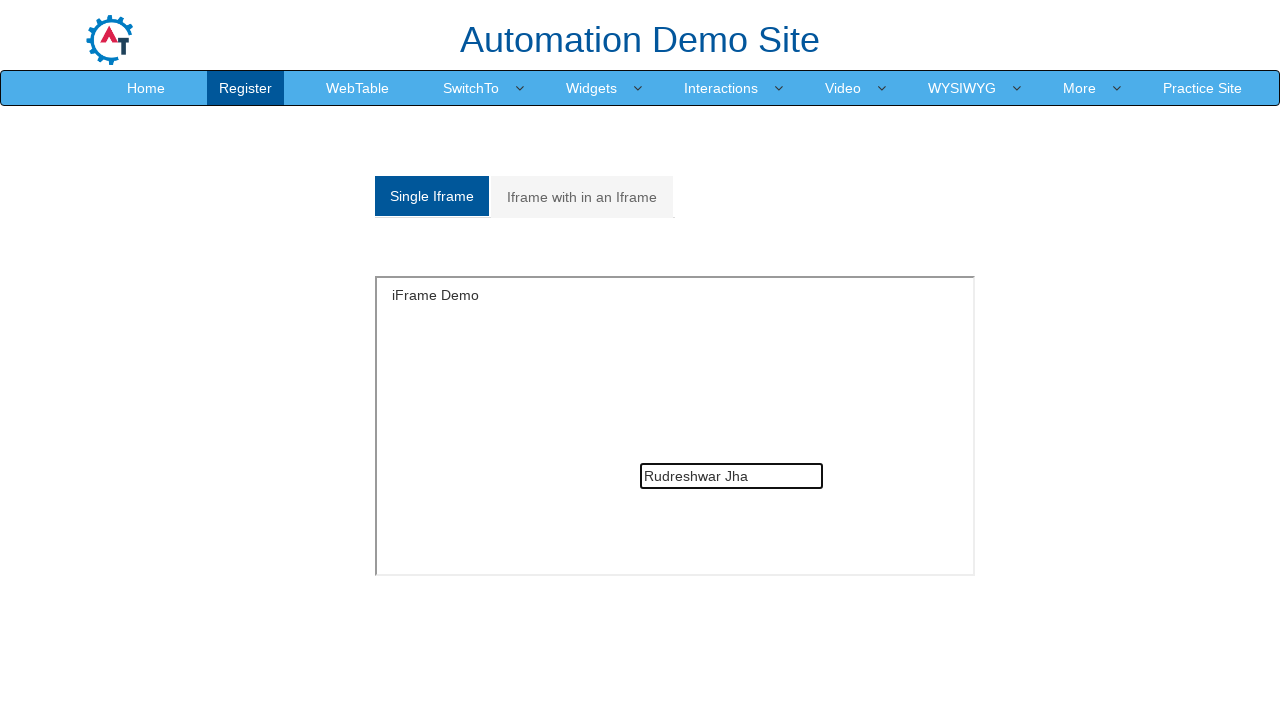

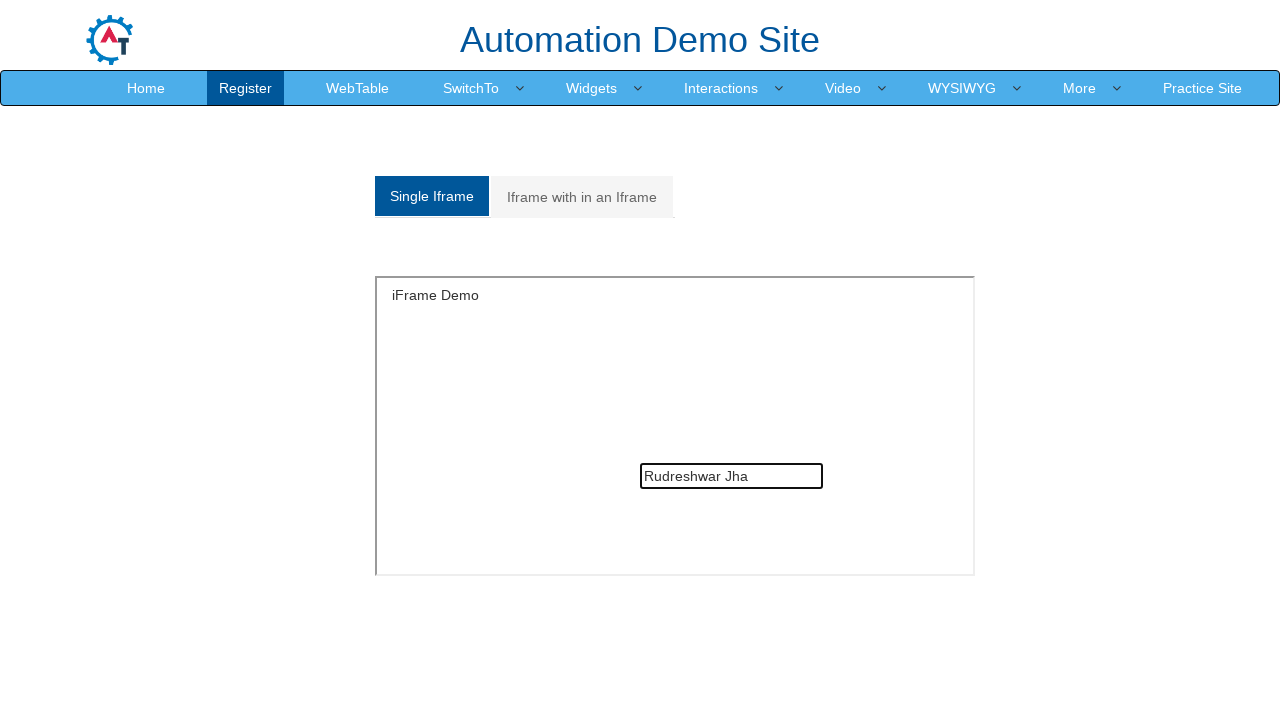